Tests a simple form demo page by entering a message in a text field, entering two numbers for sum calculation, and verifying both the echoed message and calculated sum results.

Starting URL: https://www.lambdatest.com/selenium-playground/simple-form-demo

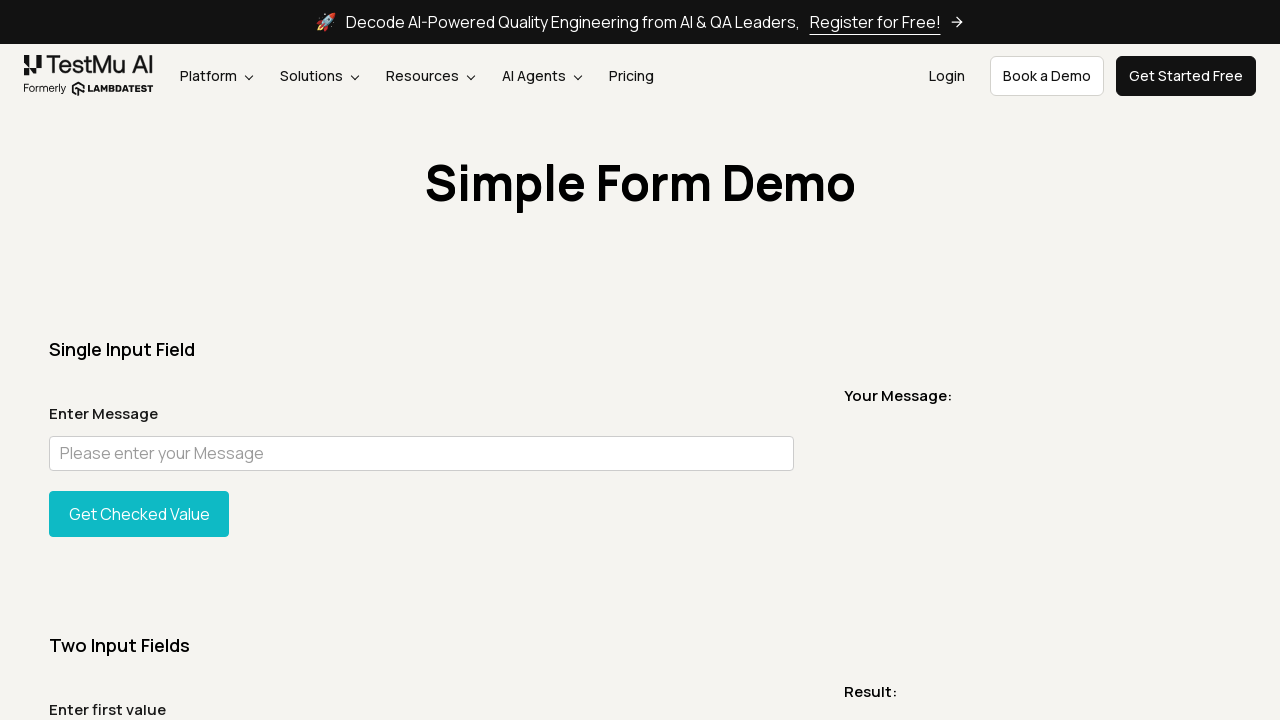

Filled user message field with 'hello world' on #user-message
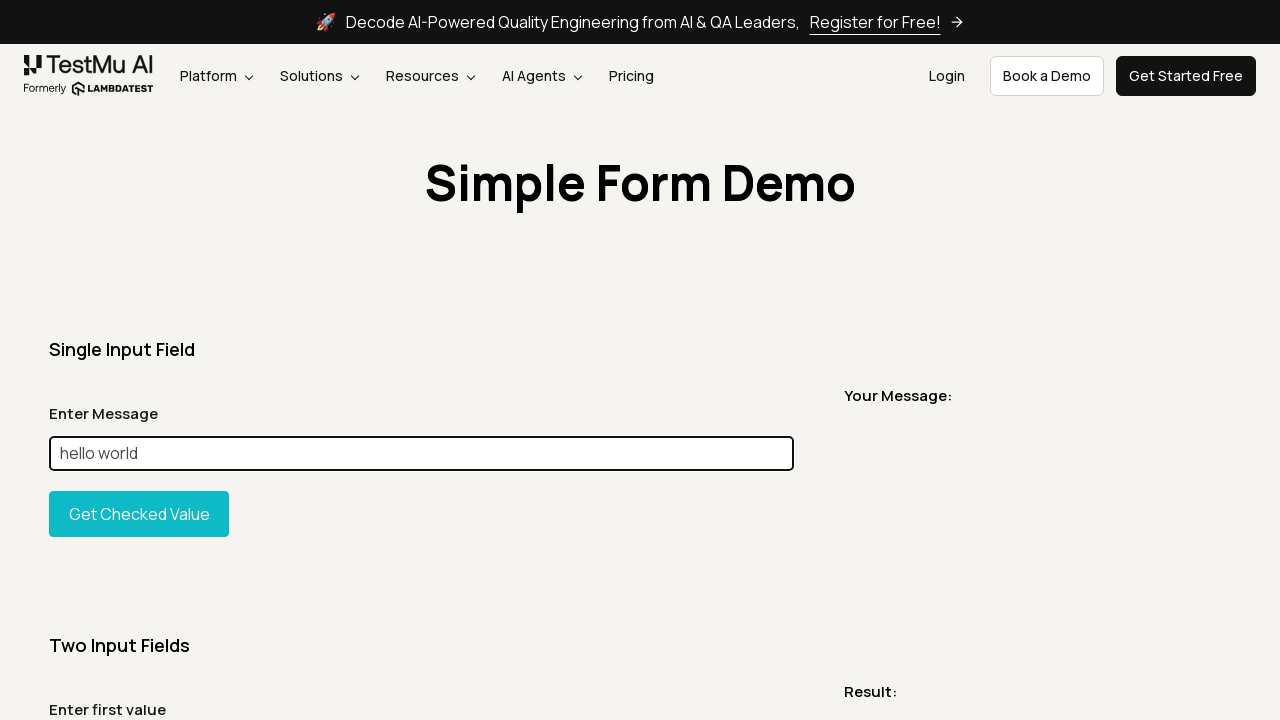

Clicked 'Get Checked Value' button to display the message at (139, 514) on #showInput
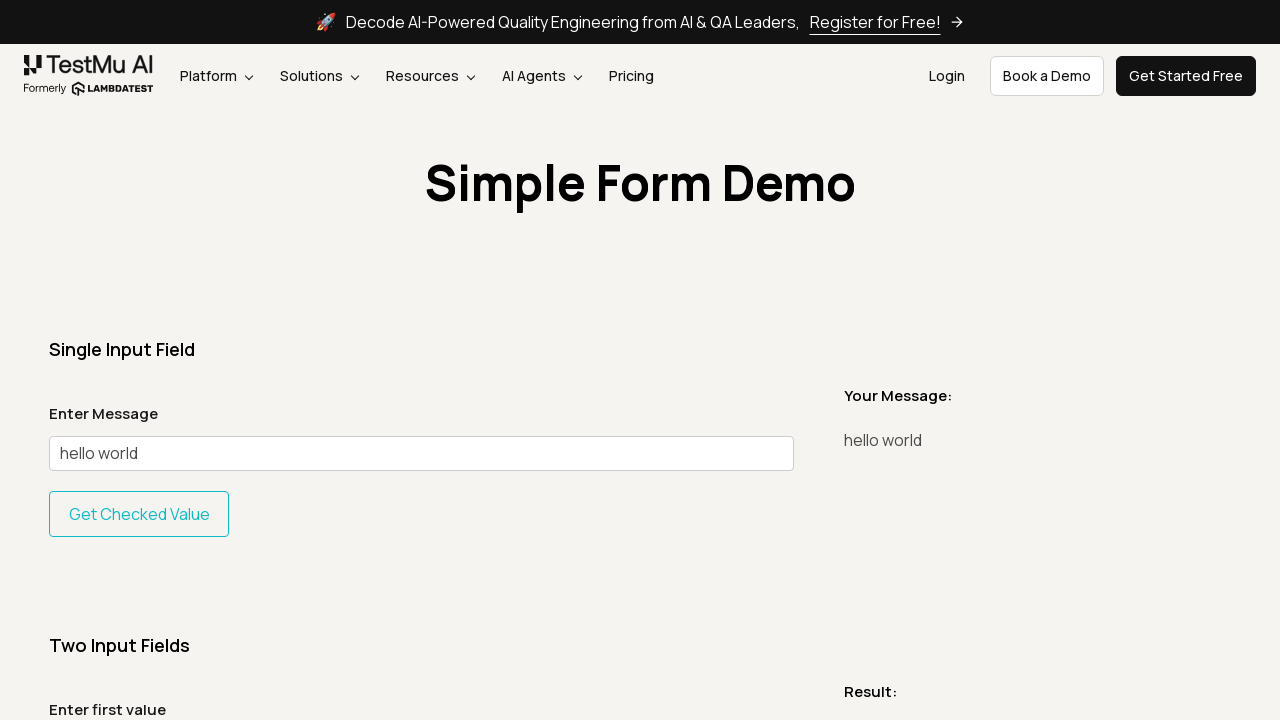

Retrieved message result: 'hello world'
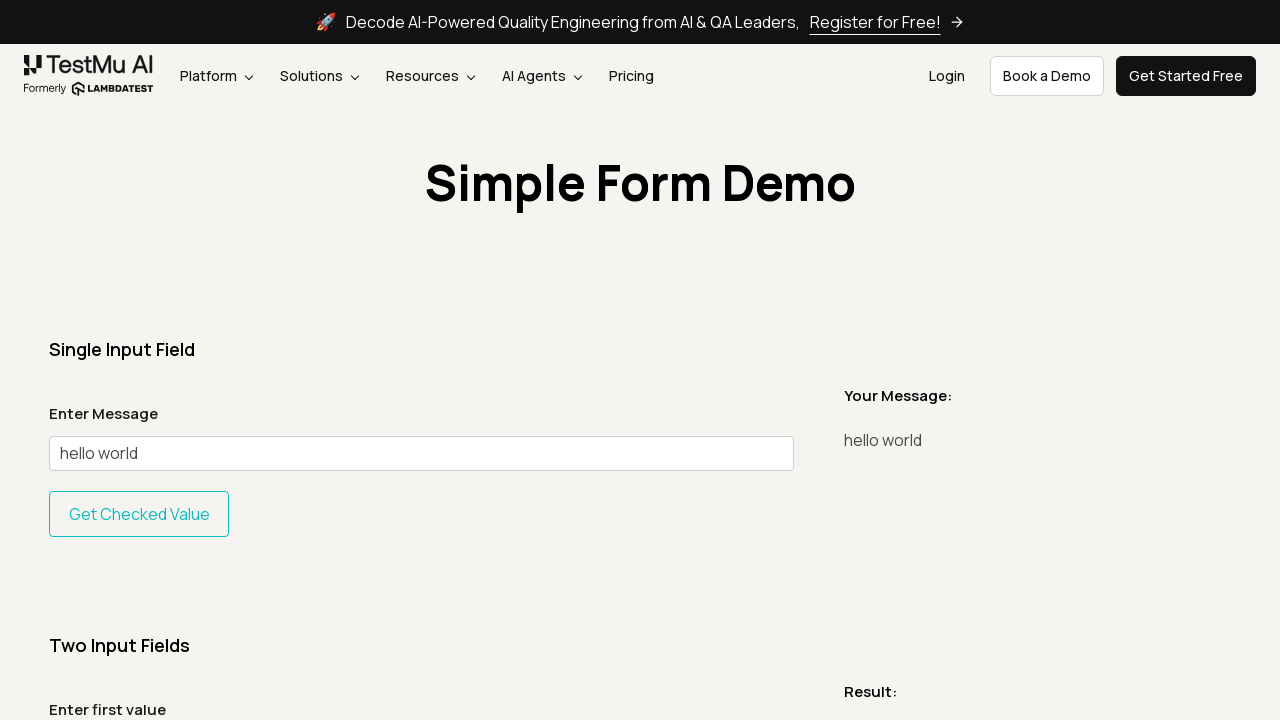

Verified echoed message matches expected value 'hello world'
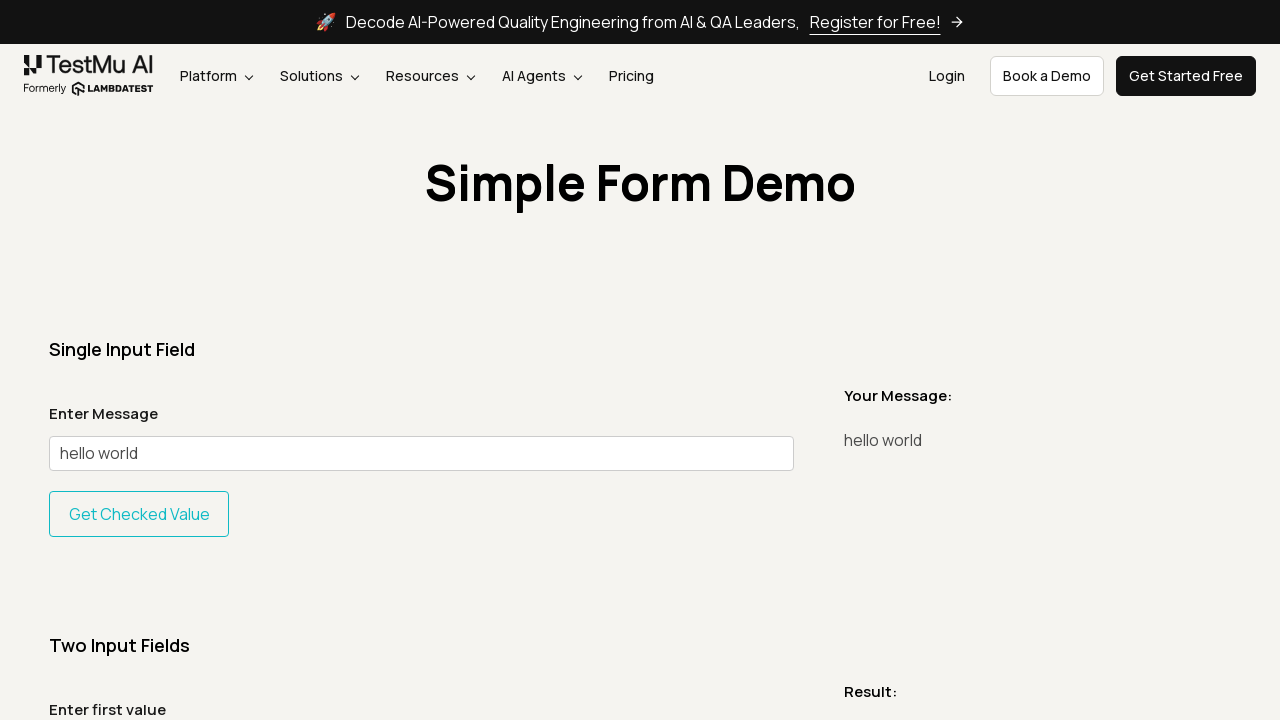

Filled first number field with 44 on #sum1
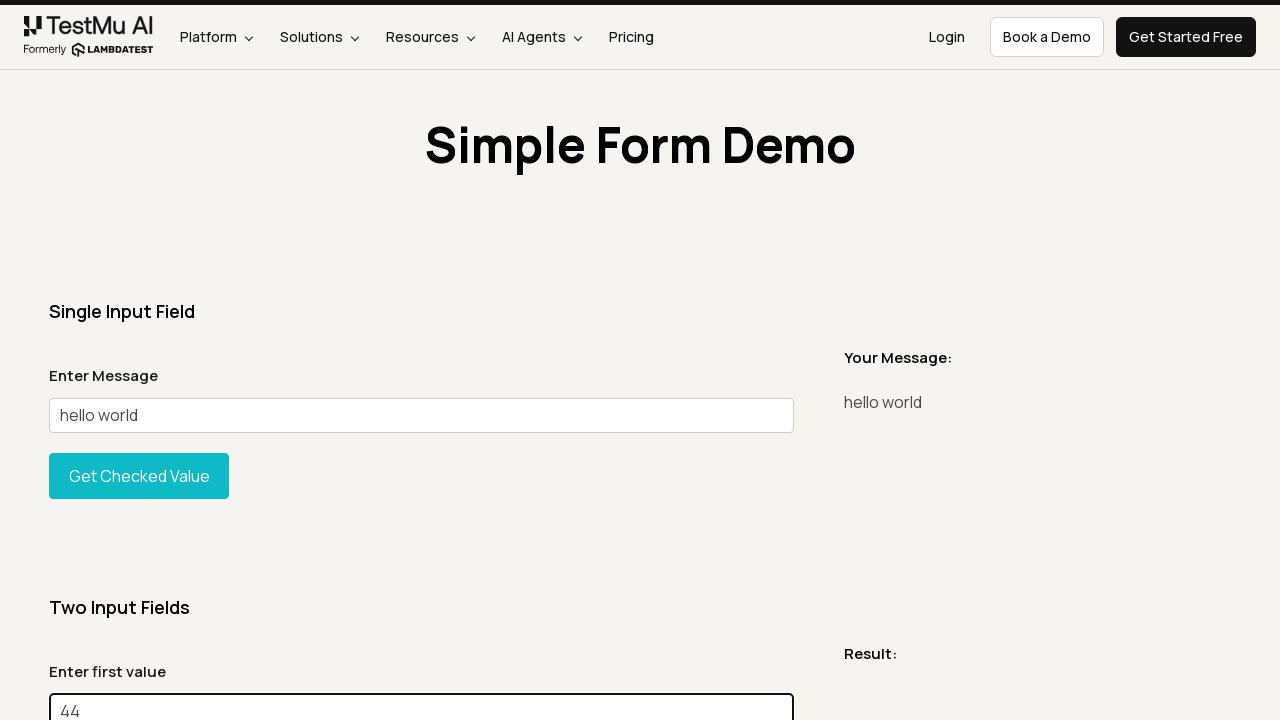

Filled second number field with 55 on #sum2
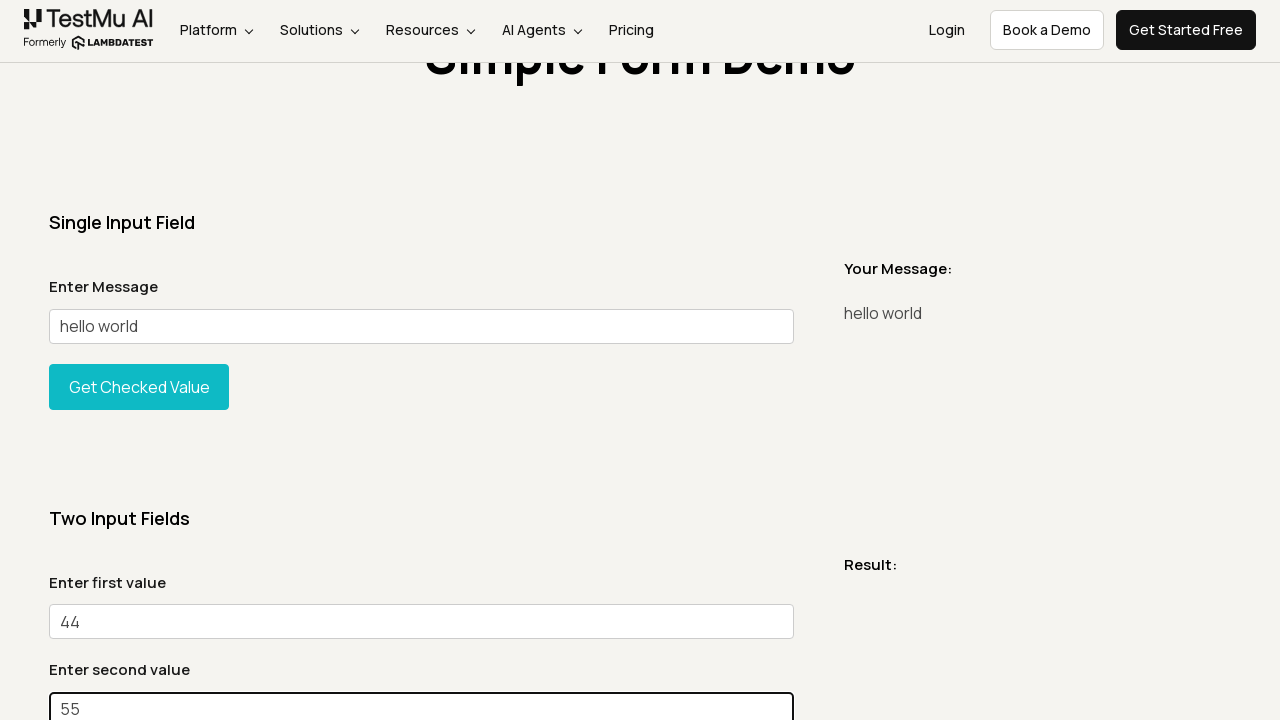

Clicked 'Get Sum' button to calculate the sum at (139, 360) on button:has-text('Get Sum')
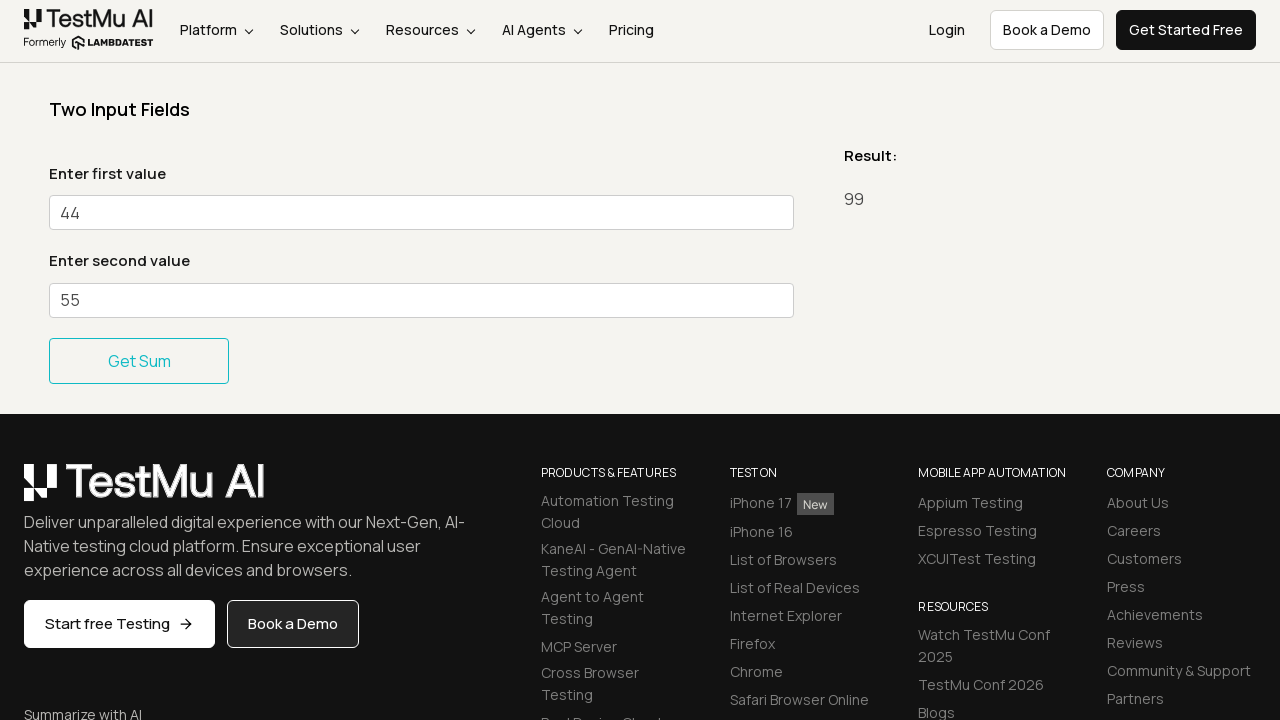

Retrieved sum result: '99'
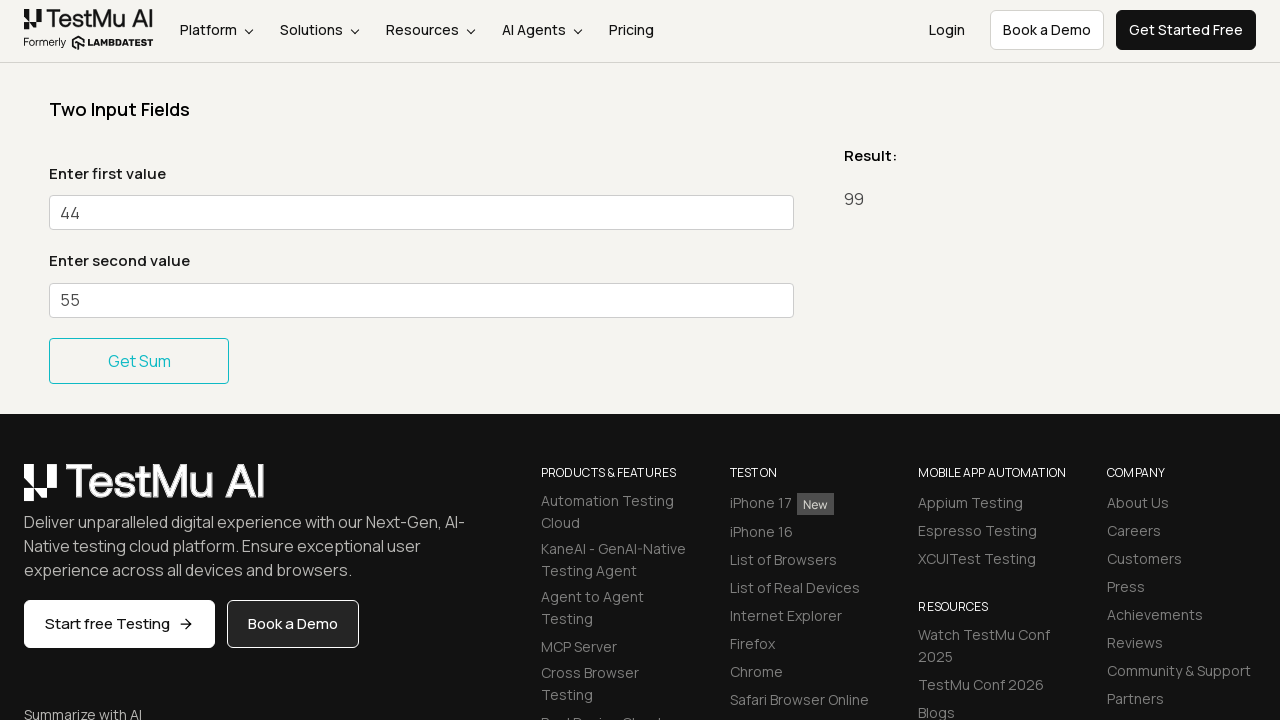

Verified calculated sum equals expected value '99'
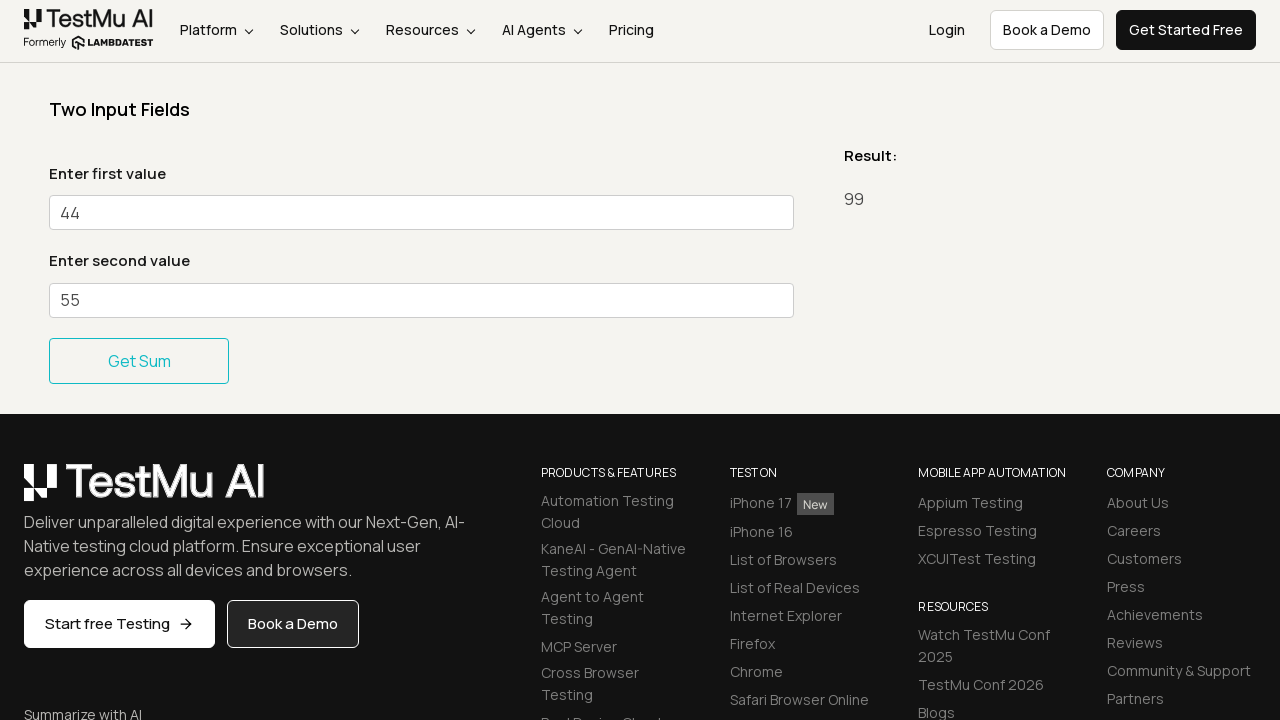

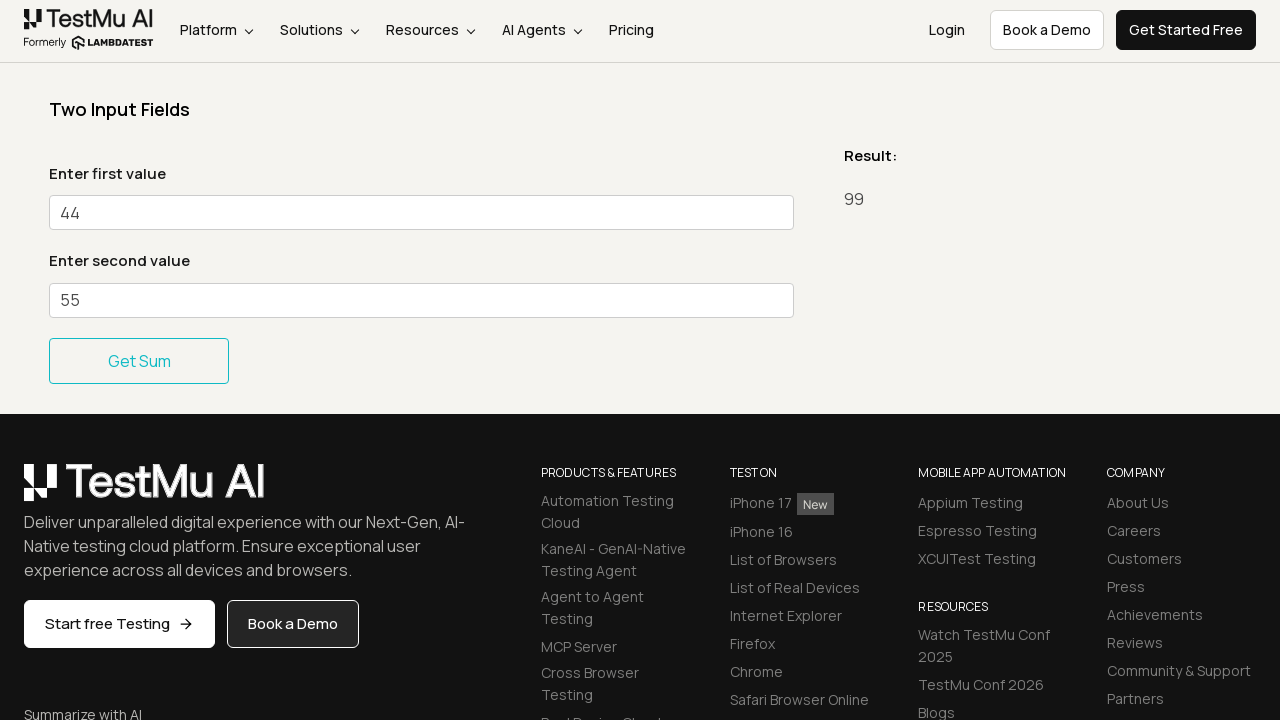